Navigates to 163.com and verifies that the page title contains "网易"

Starting URL: https://www.163.com

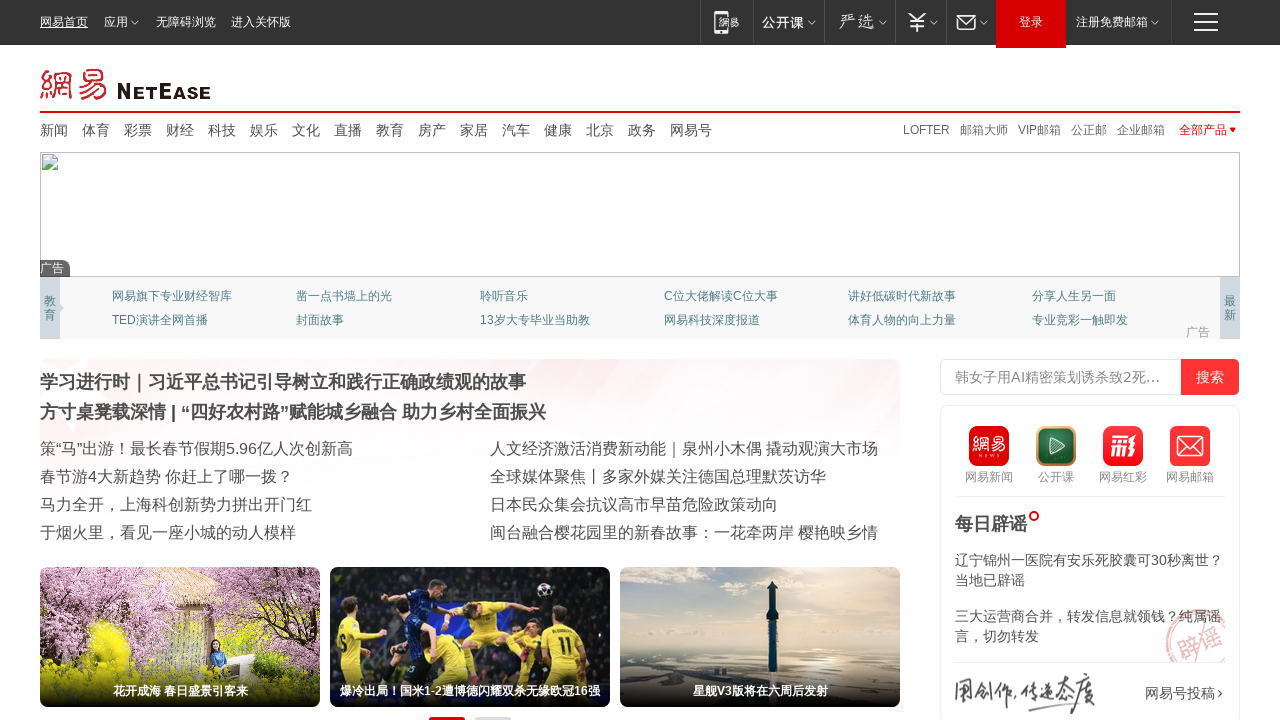

Navigated to https://www.163.com
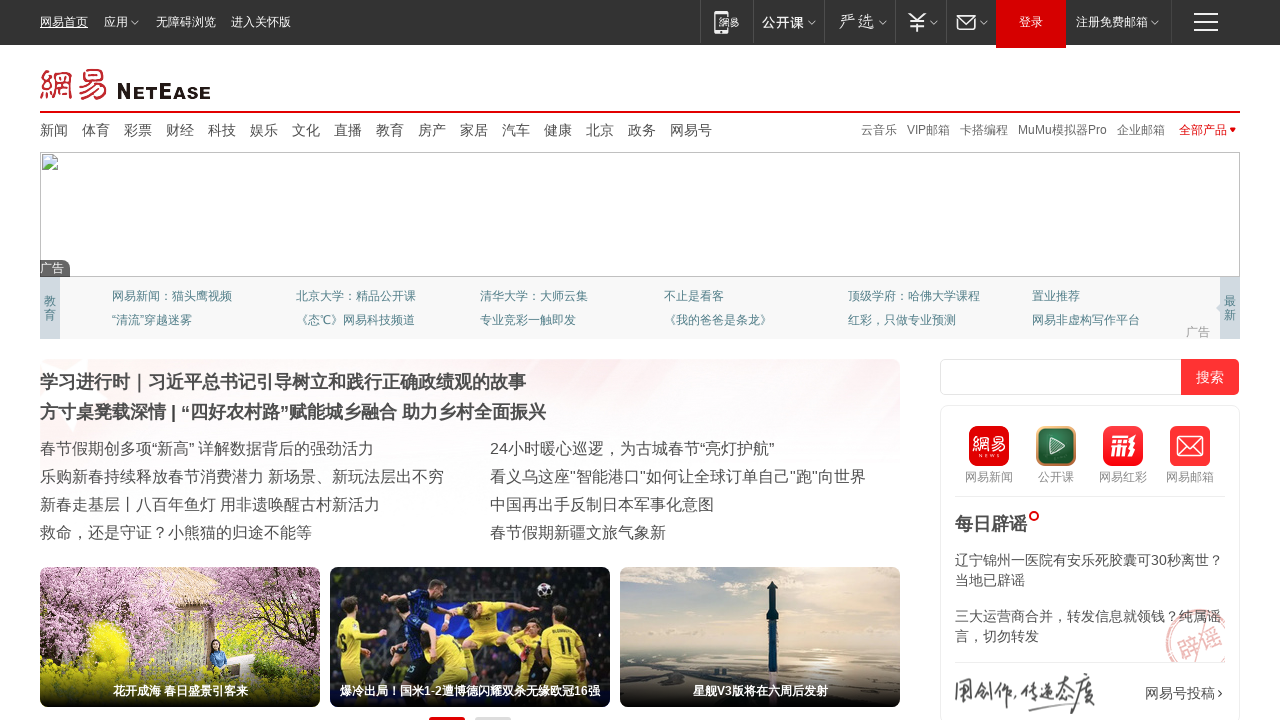

Verified page title contains '网易'
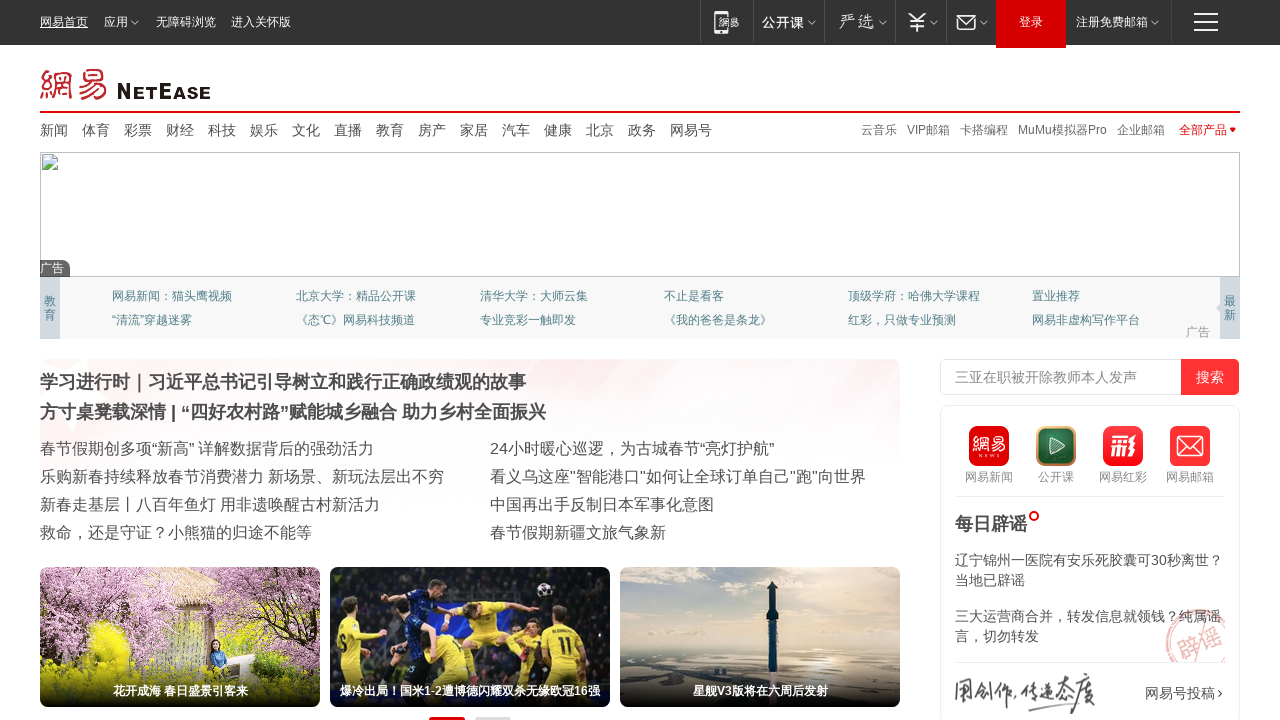

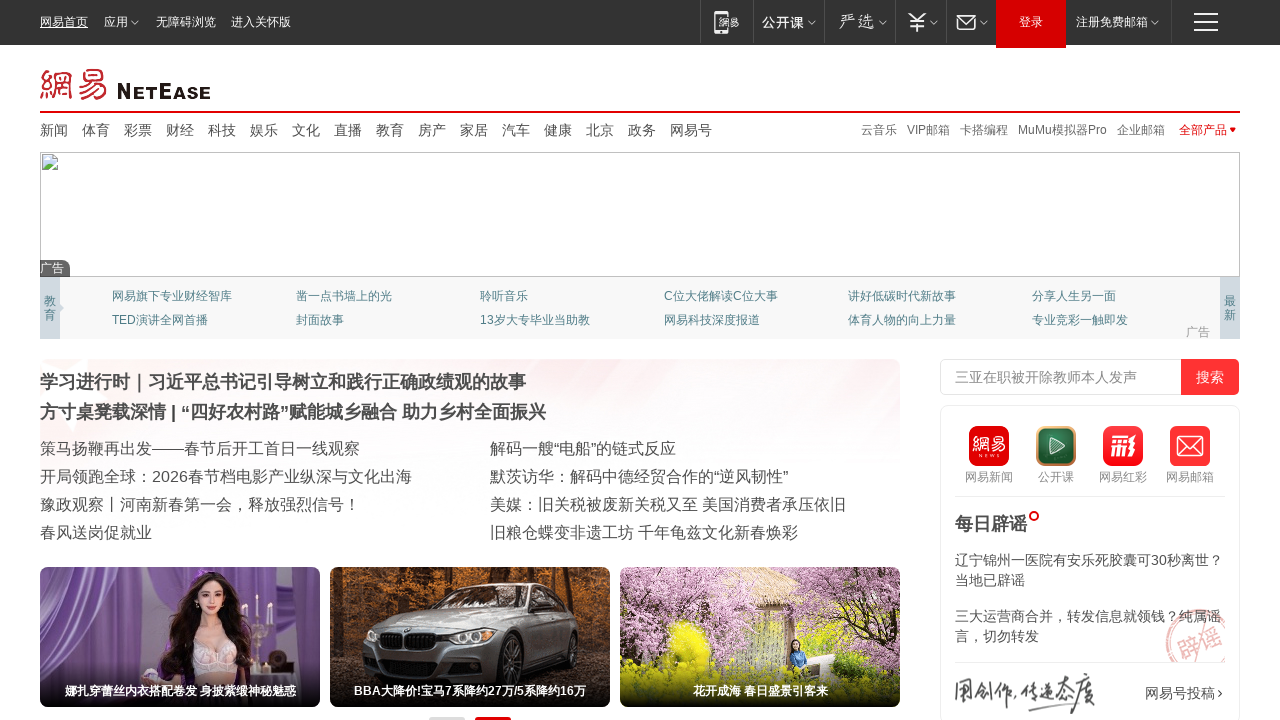